Tests contact form functionality by clicking on the name field, entering text, and clearing it

Starting URL: https://www.nexchar.com/contactus

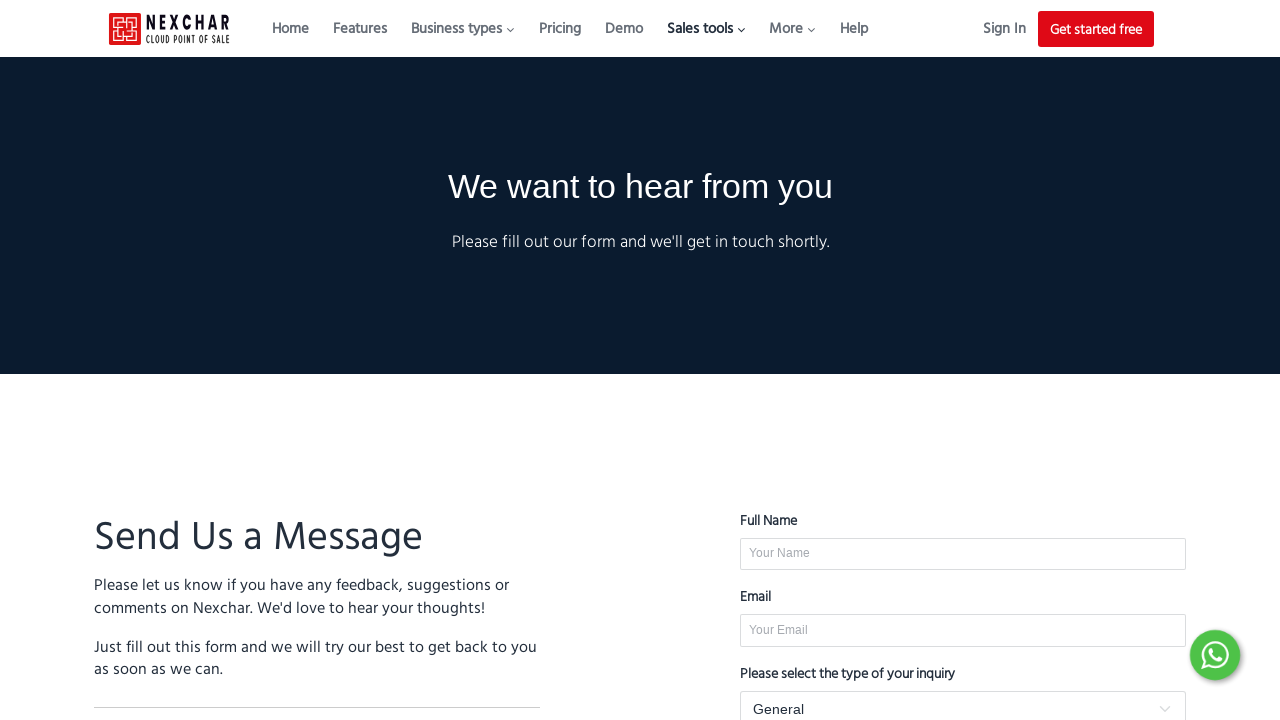

Clicked on the Full Name input field at (963, 554) on #FullName
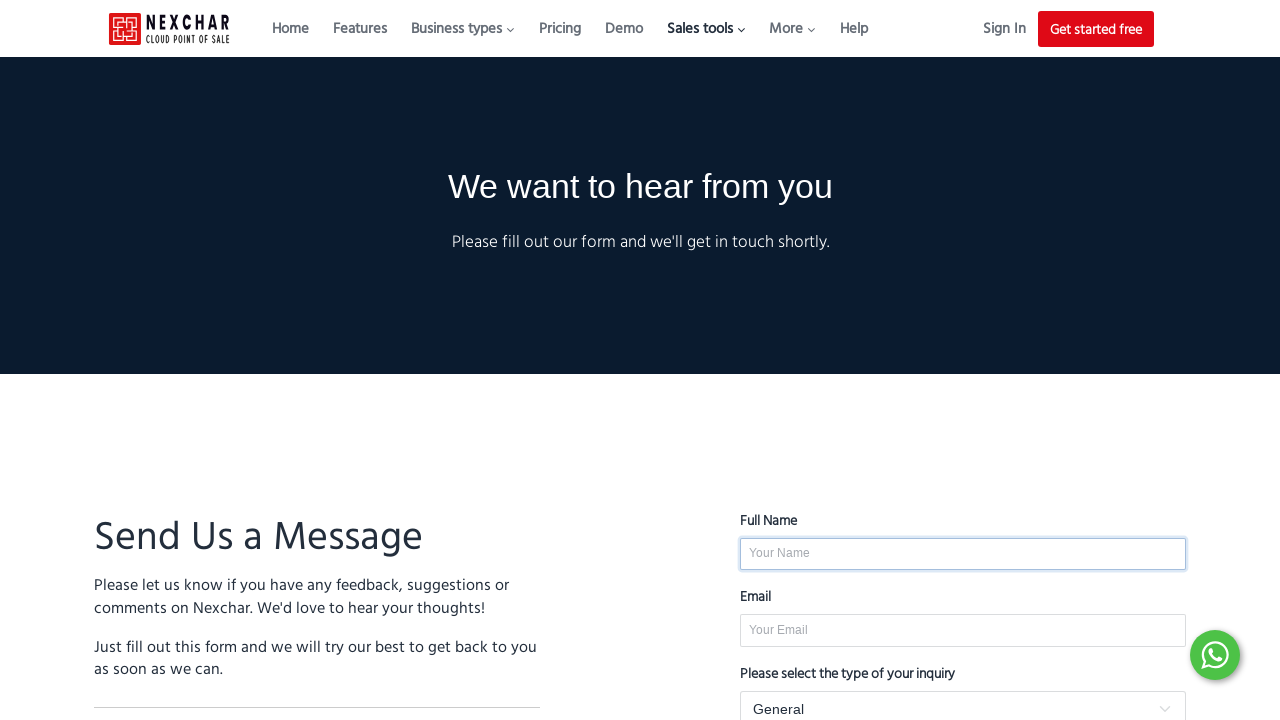

Entered 'OK' into the Full Name field on #FullName
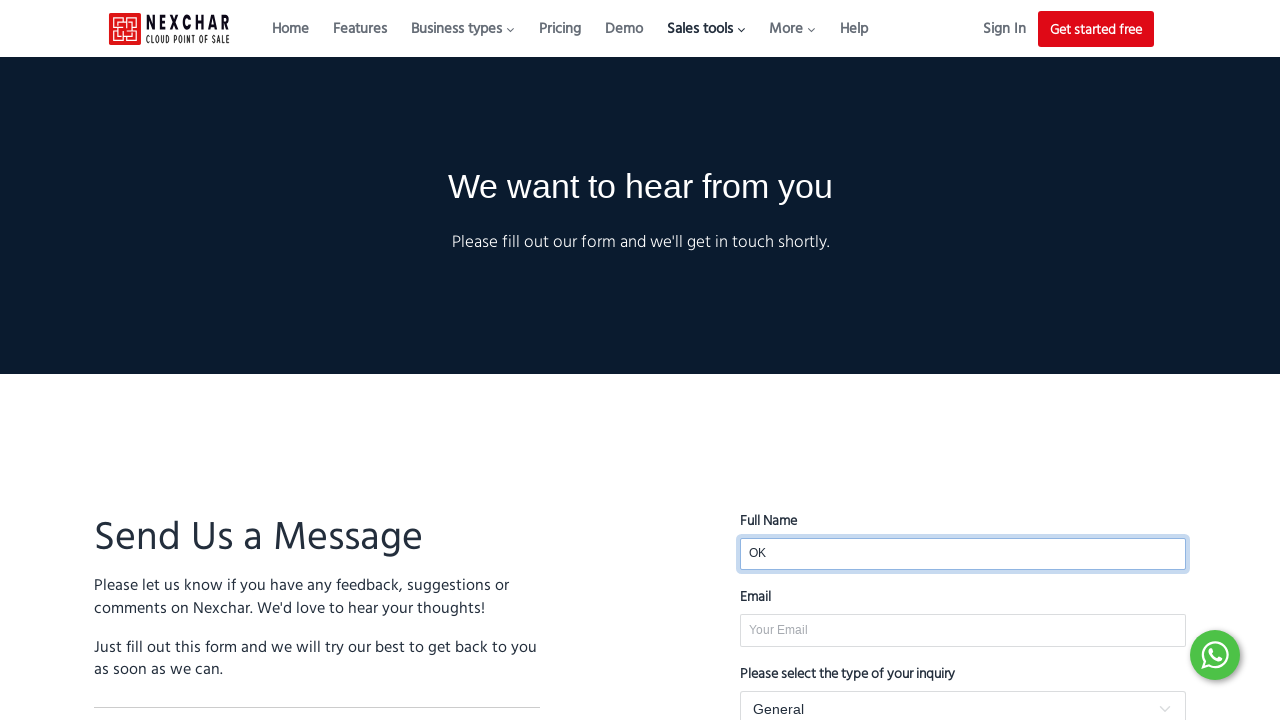

Cleared the Full Name input field on #FullName
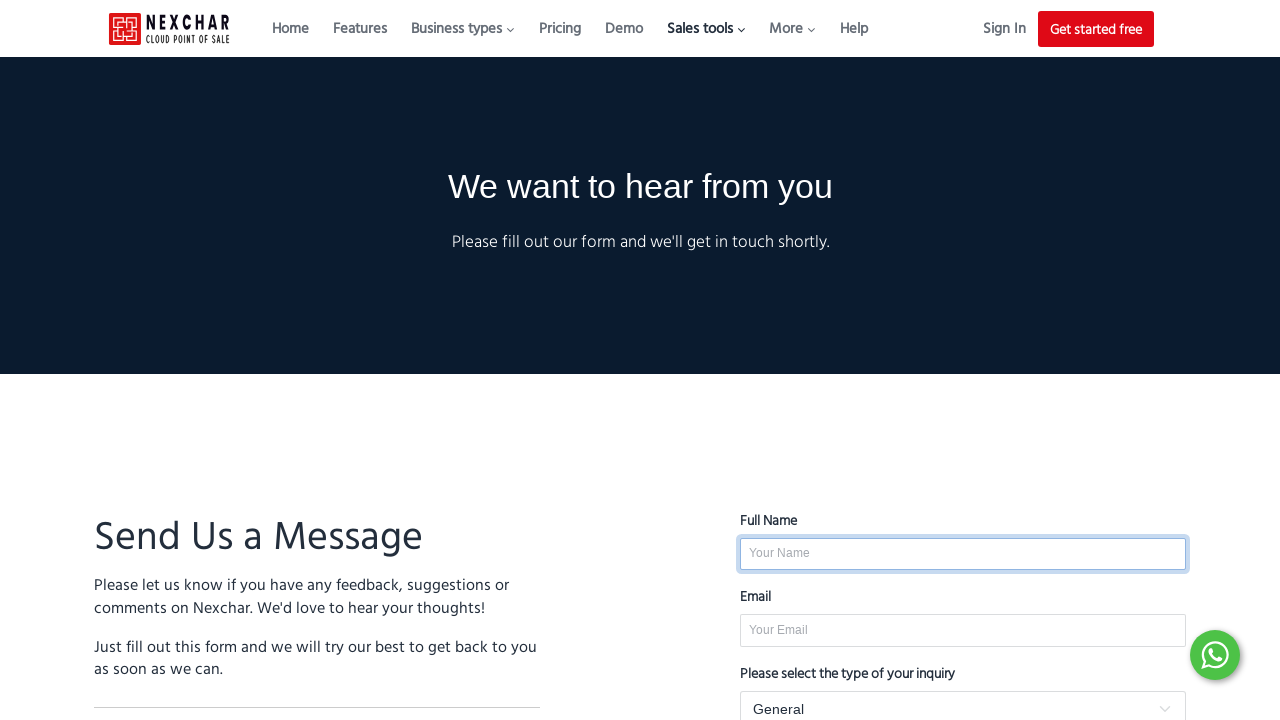

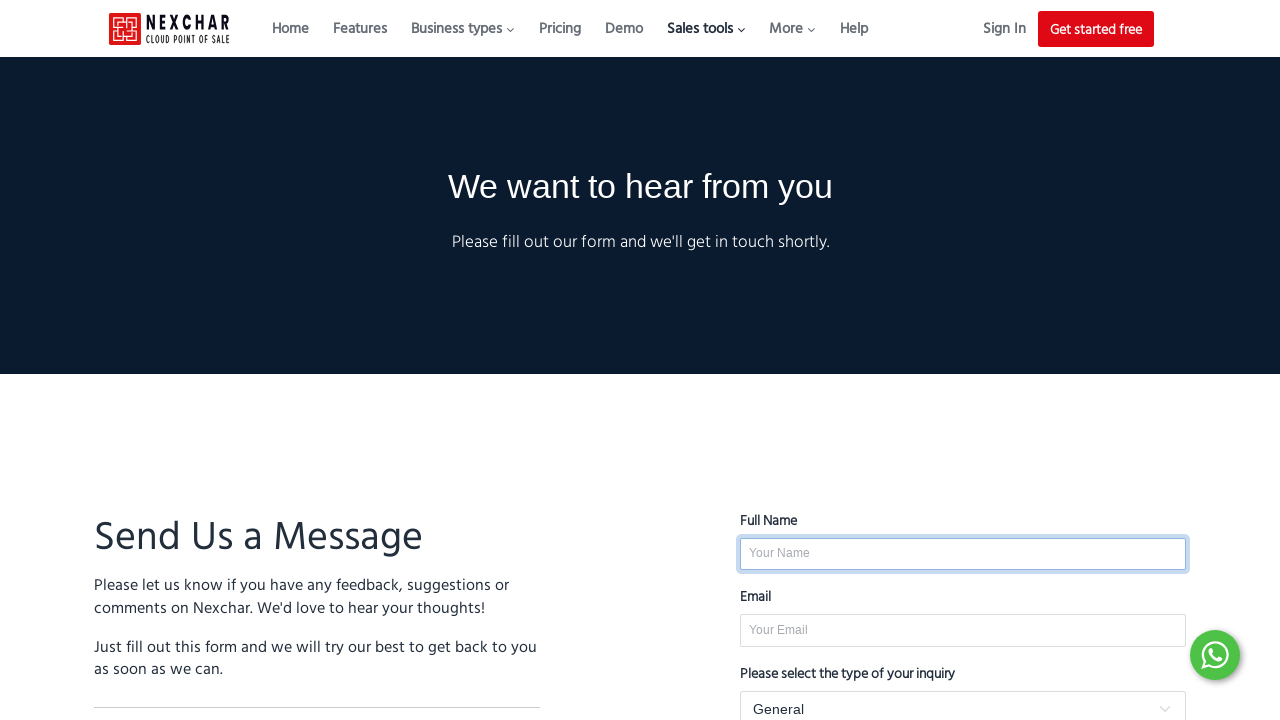